Tests JavaScript alert handling by clicking buttons that trigger different types of alerts (immediate and timed) and accepting them

Starting URL: https://demoqa.com/alerts

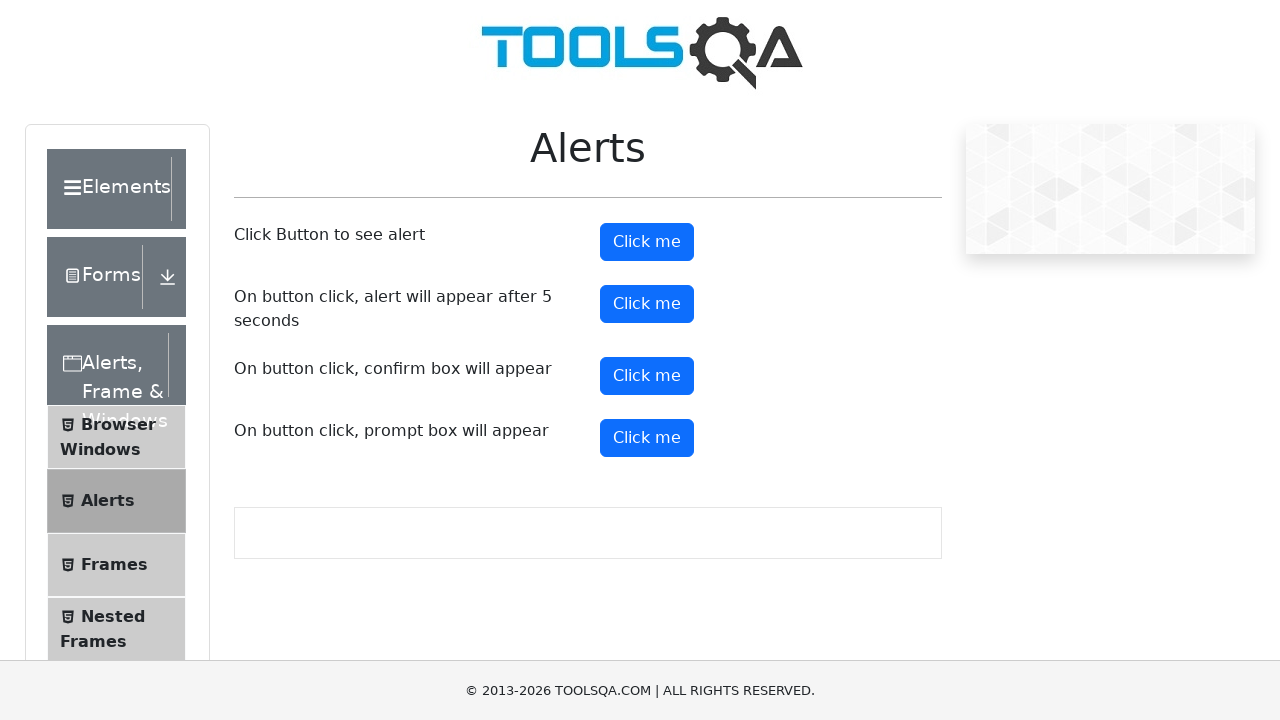

Clicked the immediate alert button at (647, 242) on button#alertButton
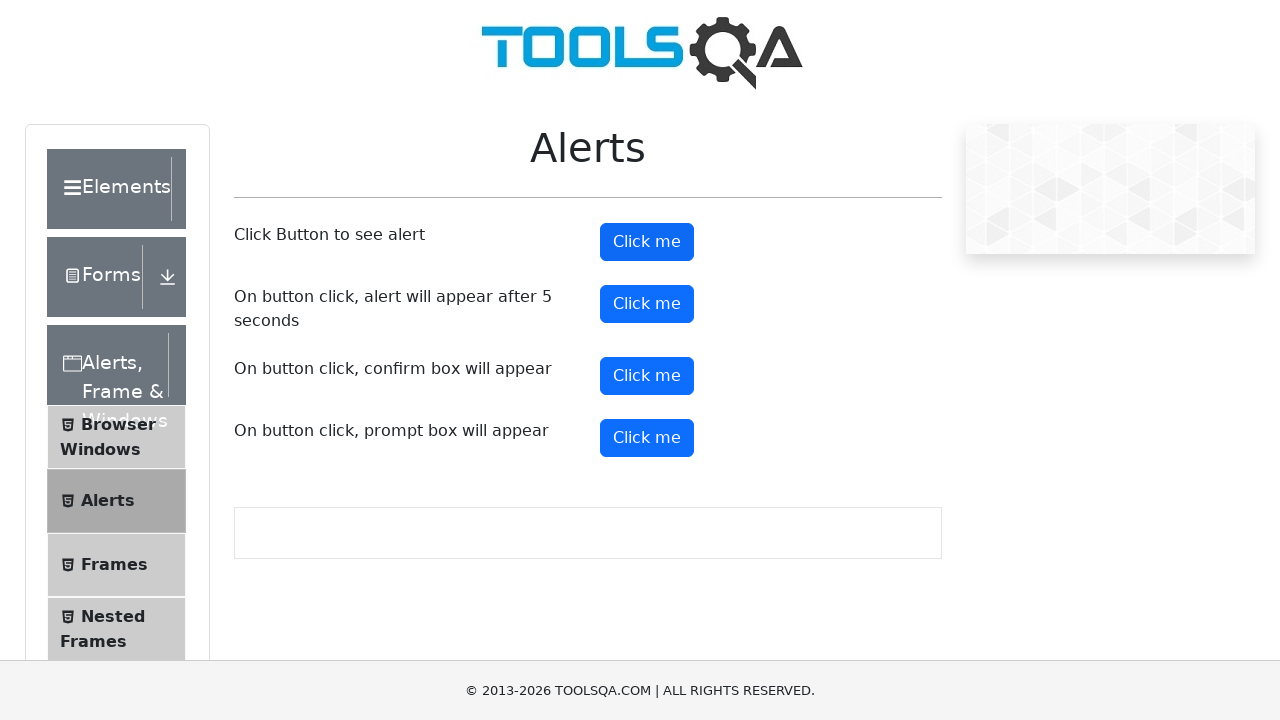

Set up dialog handler to accept alerts
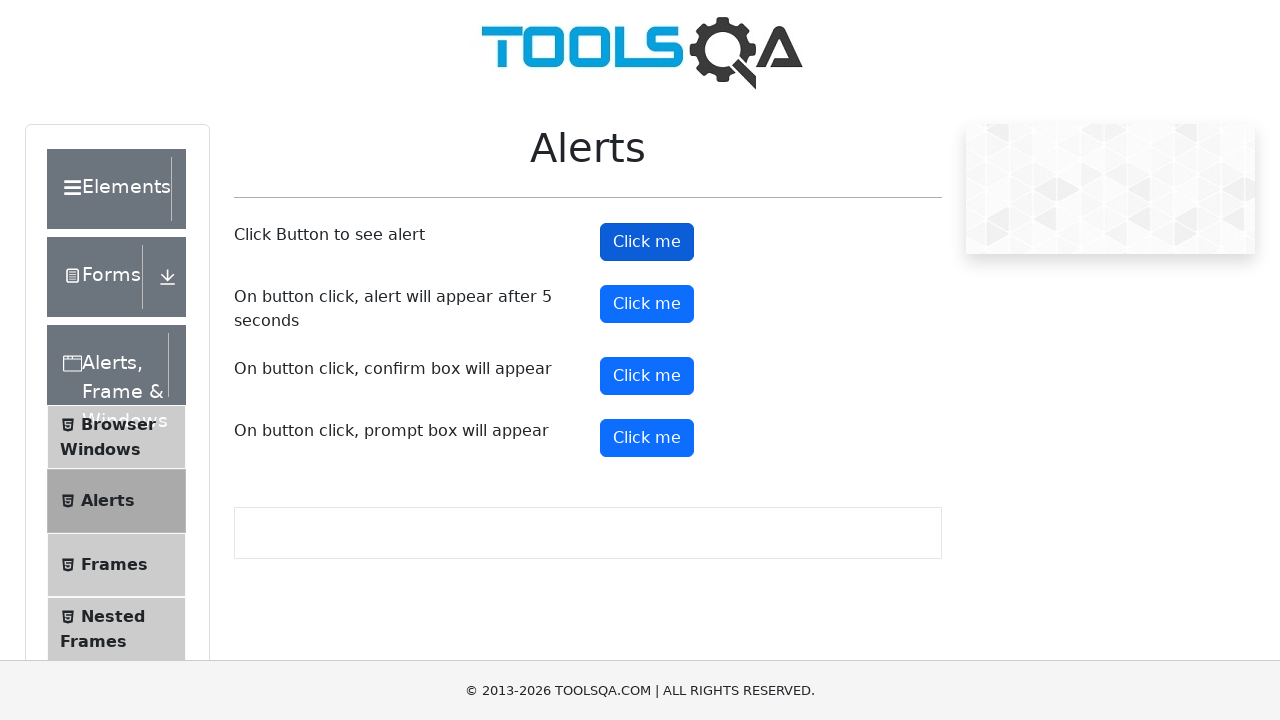

Waited 500ms for first alert to be processed
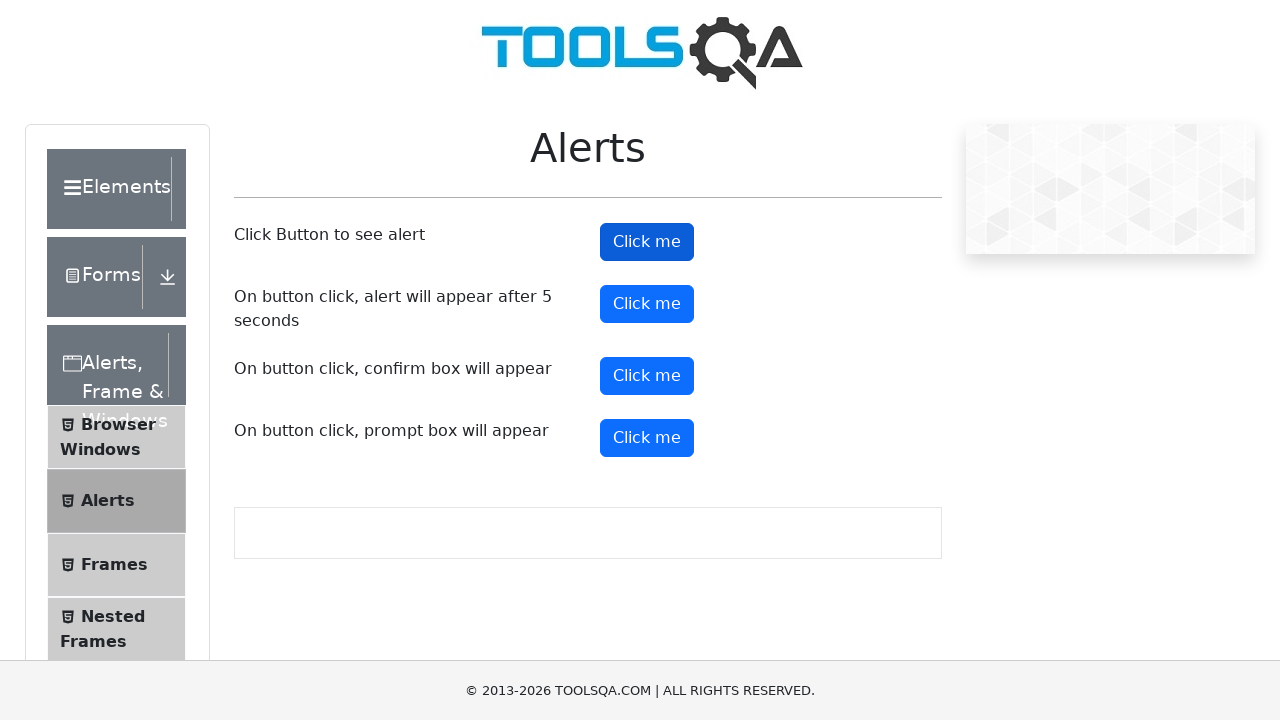

Clicked the timed alert button (5 second delay) at (647, 304) on button#timerAlertButton
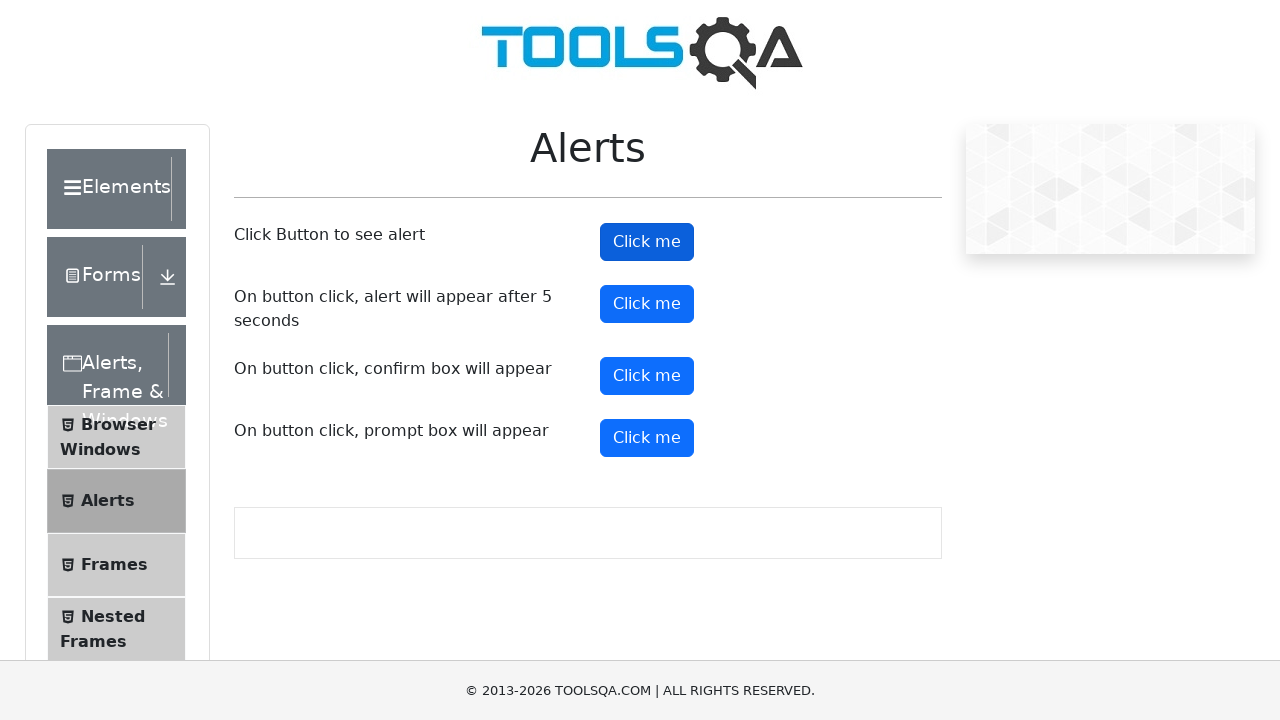

Waited 6000ms for timed alert to appear and be accepted
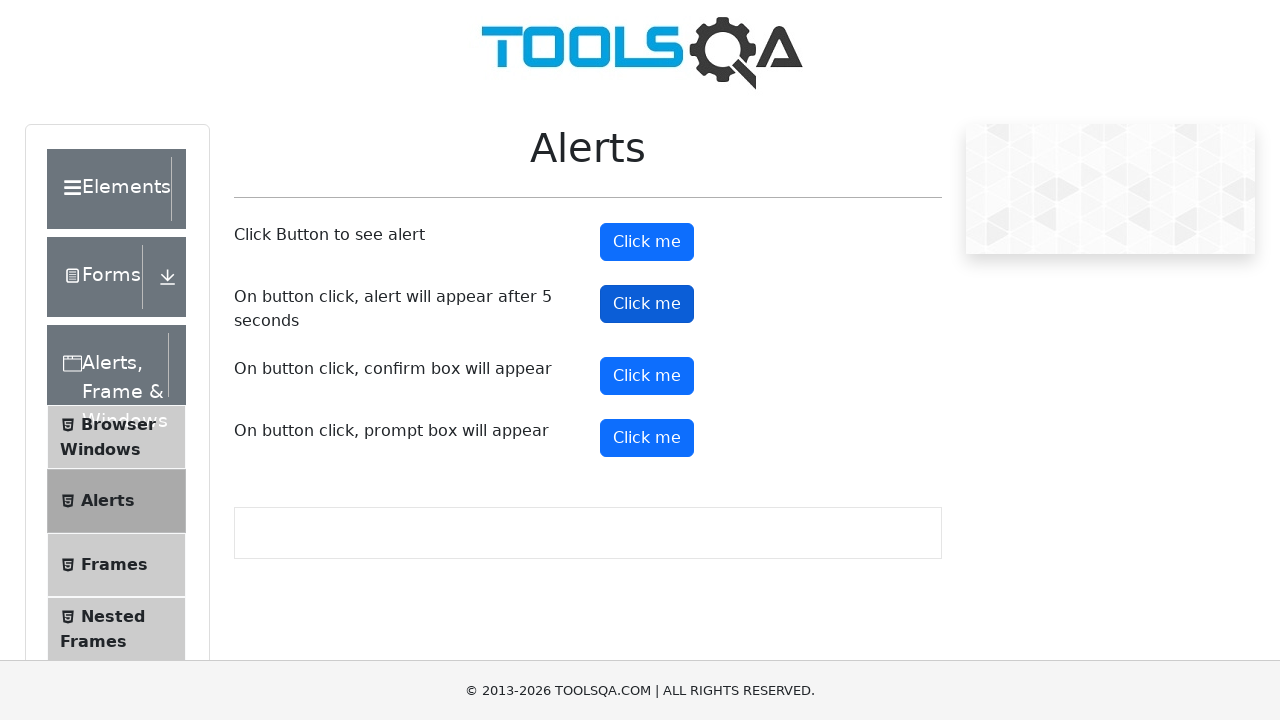

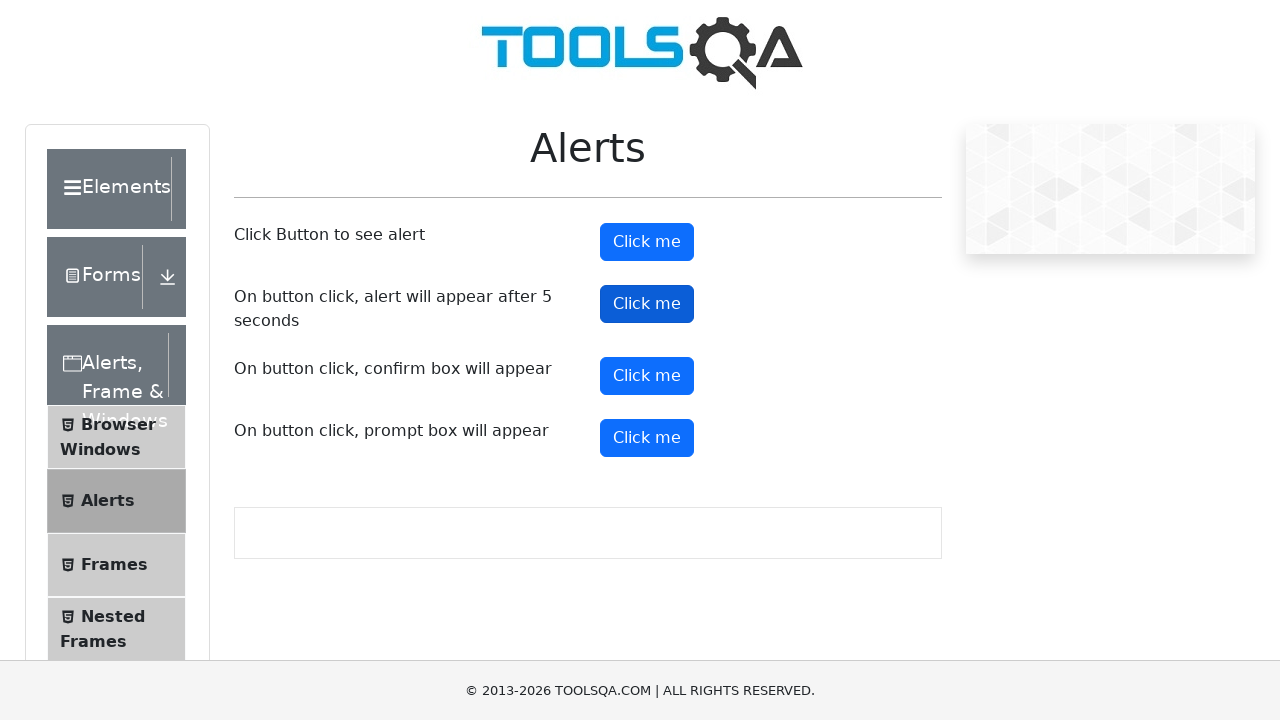